Navigates to remove.bg background removal service and clicks the upload button to initiate the image upload process

Starting URL: https://www.remove.bg/

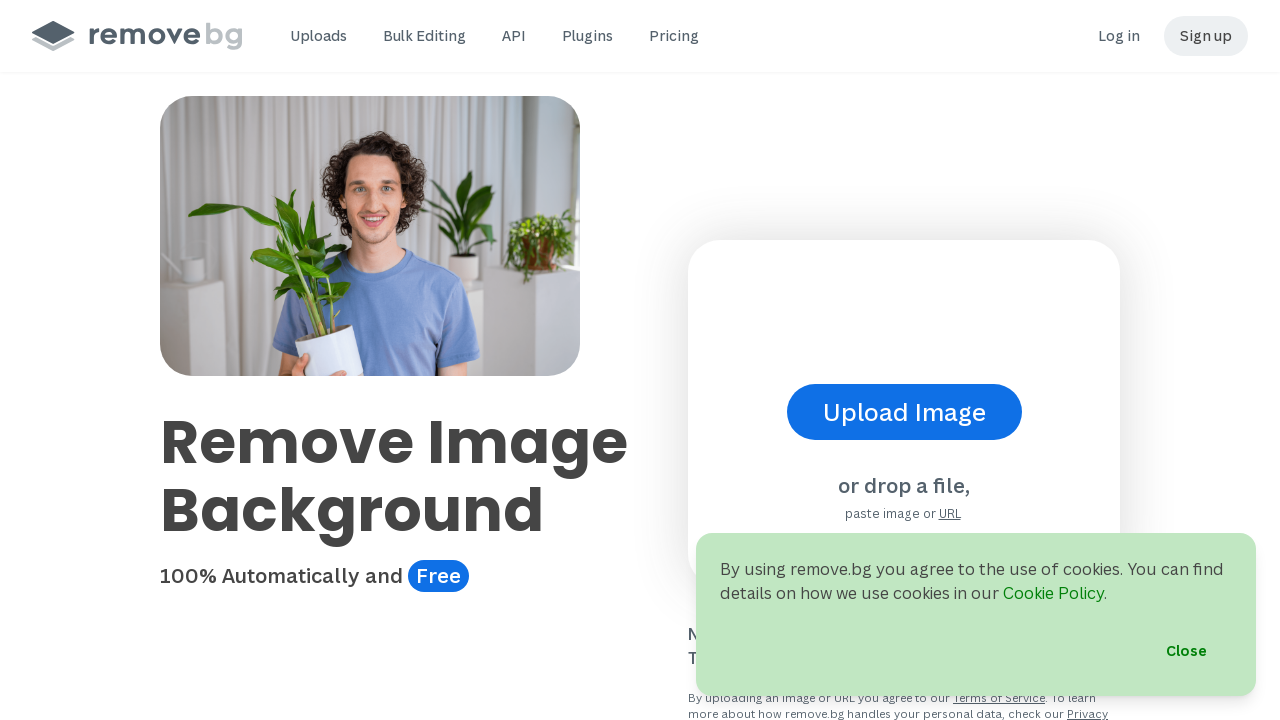

Waited for remove.bg page to load (networkidle)
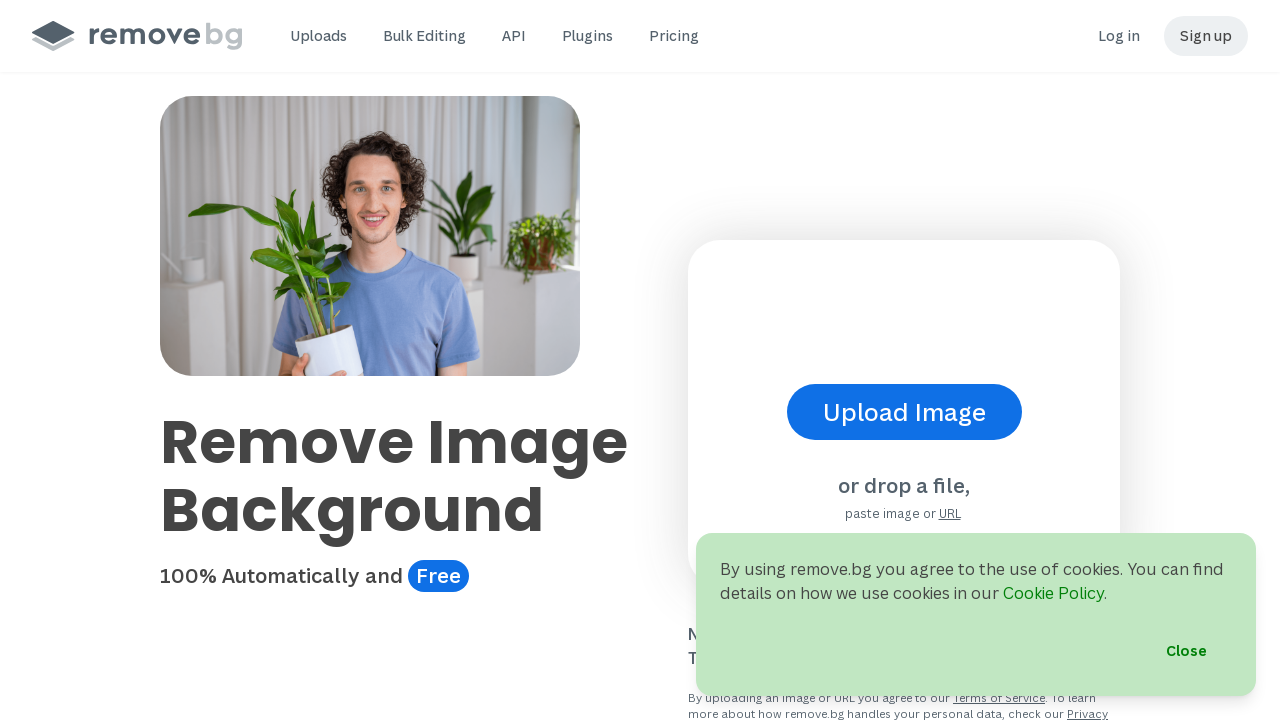

Clicked the upload button in the hero section to initiate image upload at (904, 412) on xpath=//div[@class='py-4 md:py-8']/descendant::button[1]
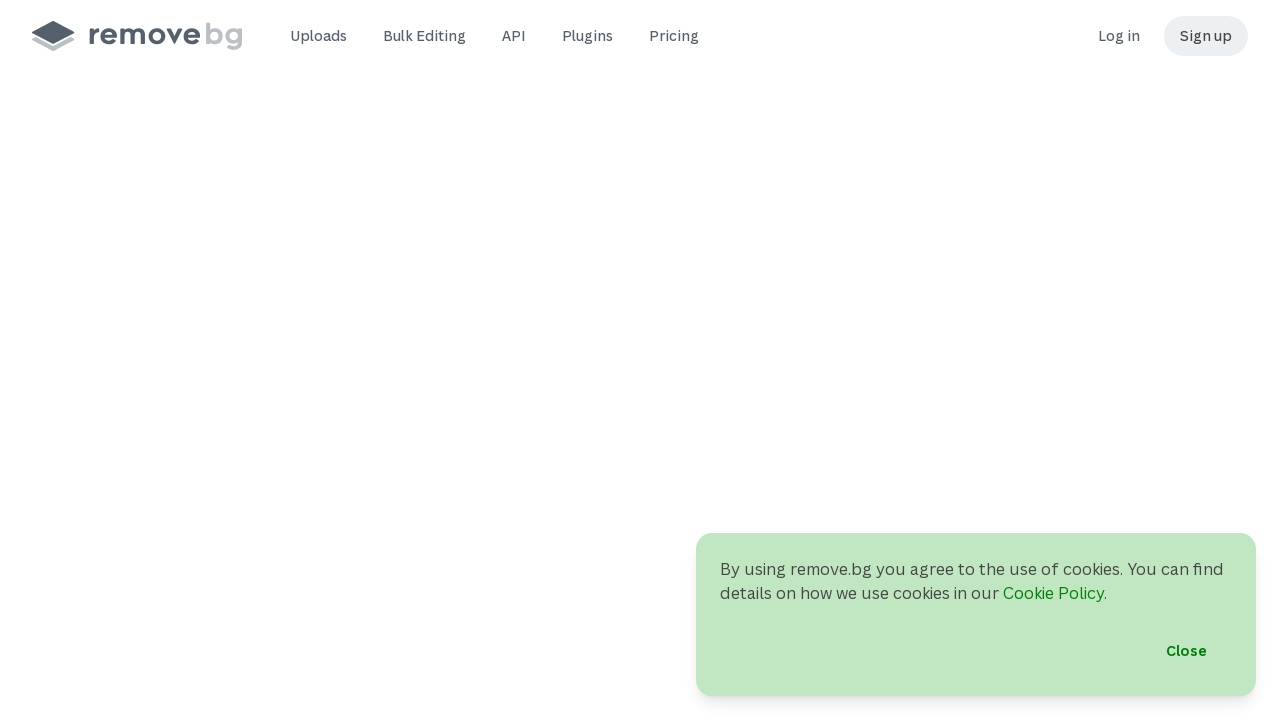

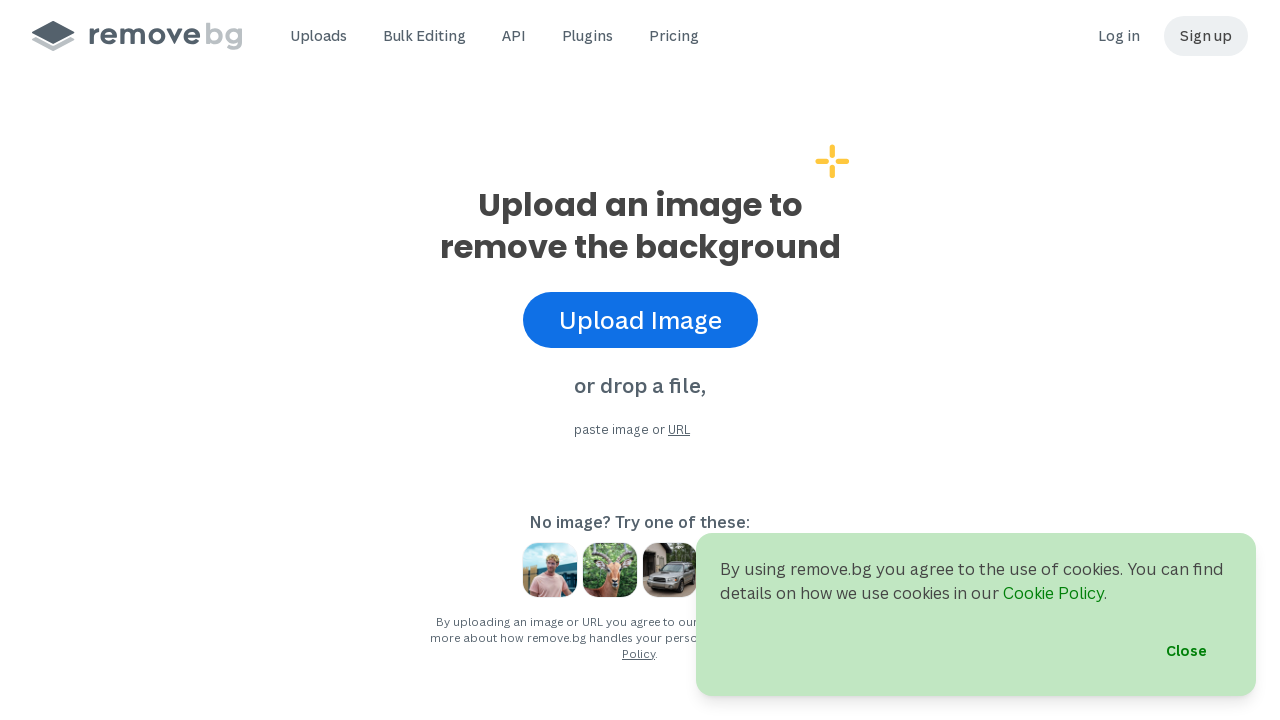